Tests dynamic loading functionality by clicking the Start button and waiting for the hidden "Hello World!" element to appear after the loading completes.

Starting URL: https://the-internet.herokuapp.com/dynamic_loading/1

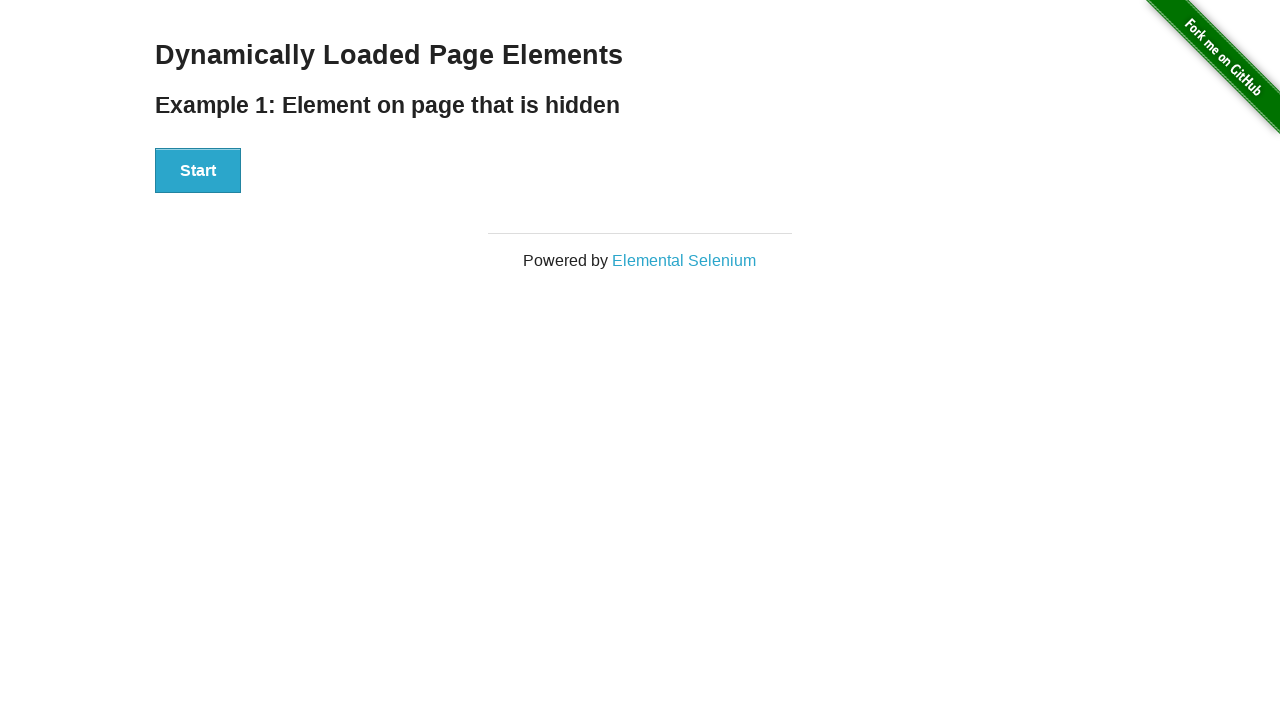

Clicked the Start button to initiate dynamic loading at (198, 171) on button
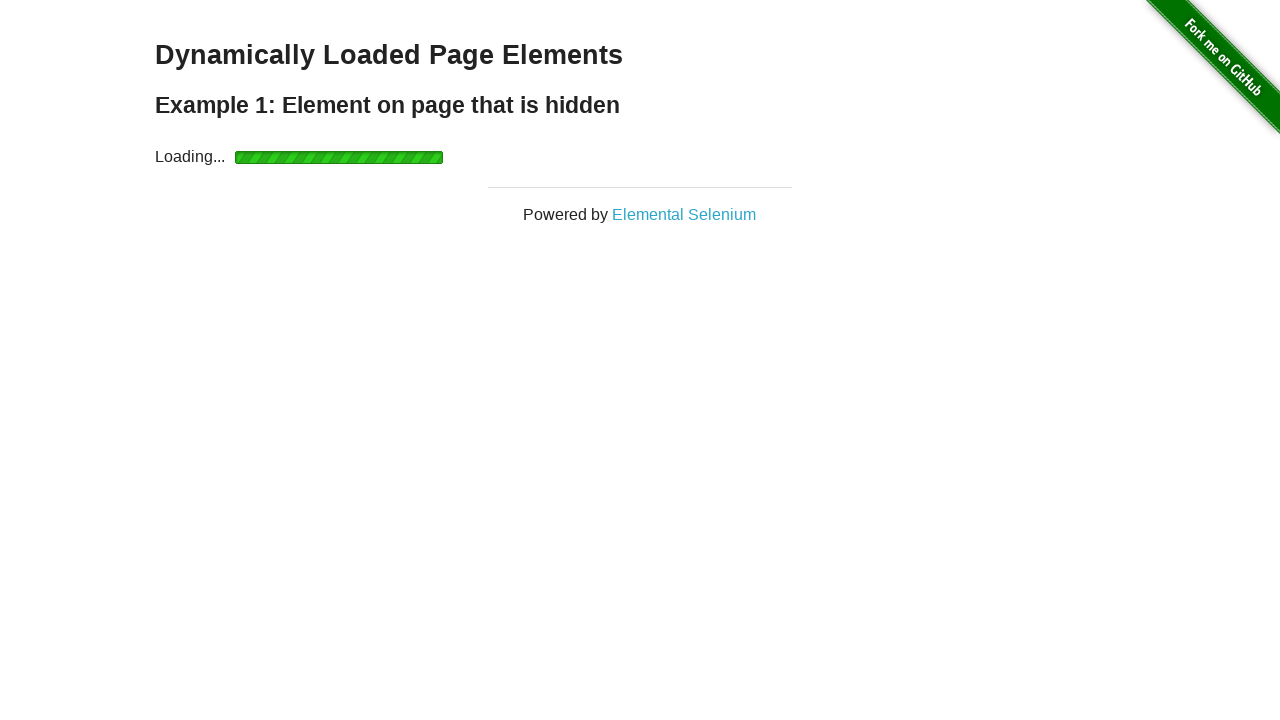

Waited for the finish div to become visible after loading completed
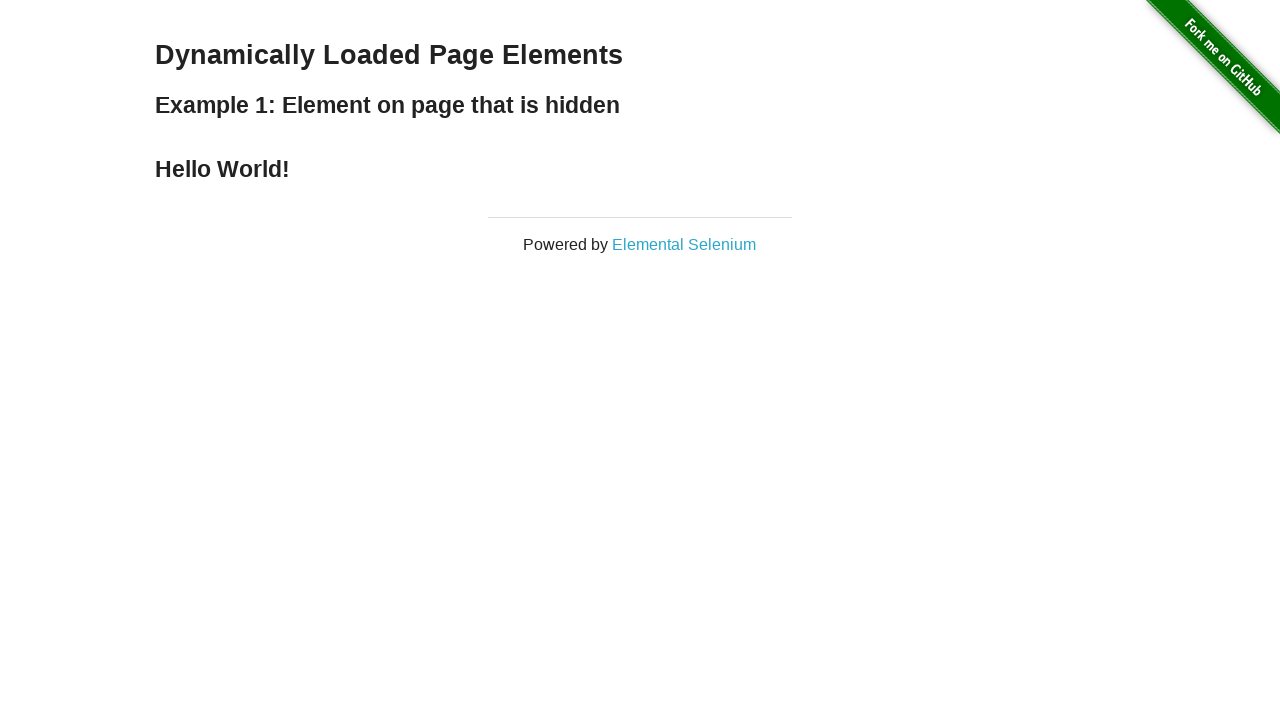

Located the 'Hello World!' heading element
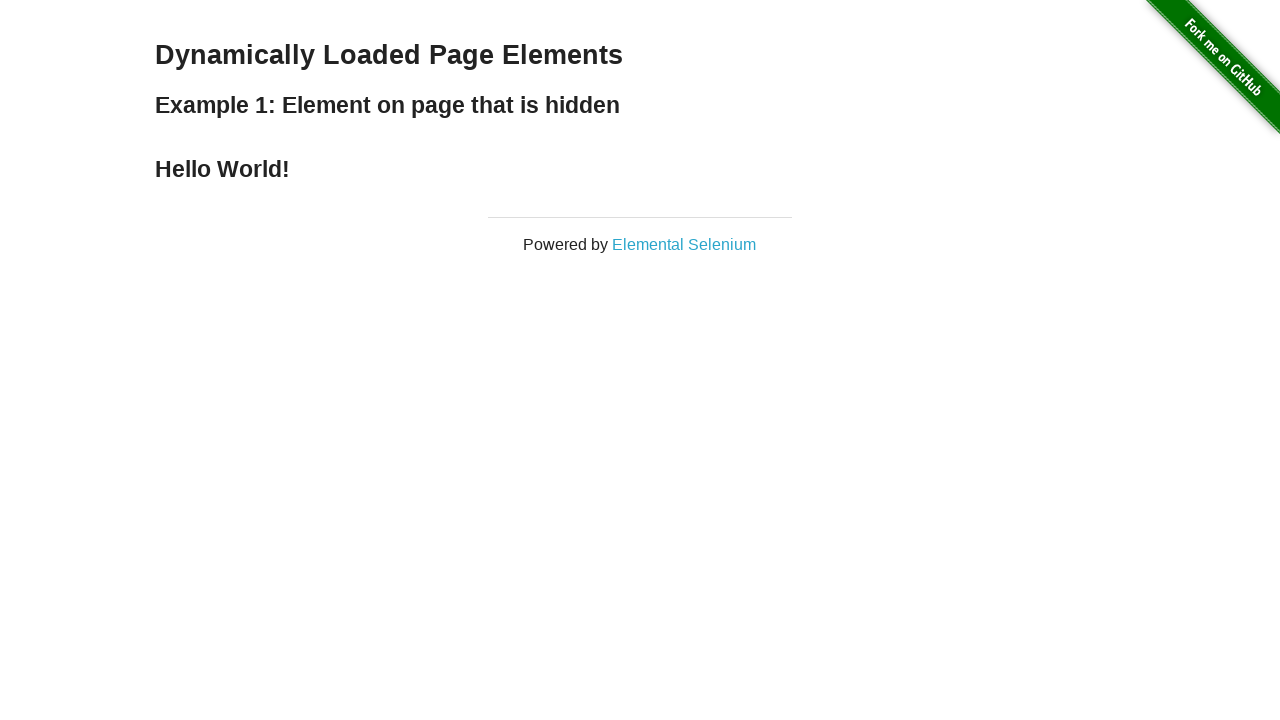

Waited for the 'Hello World!' heading to become visible
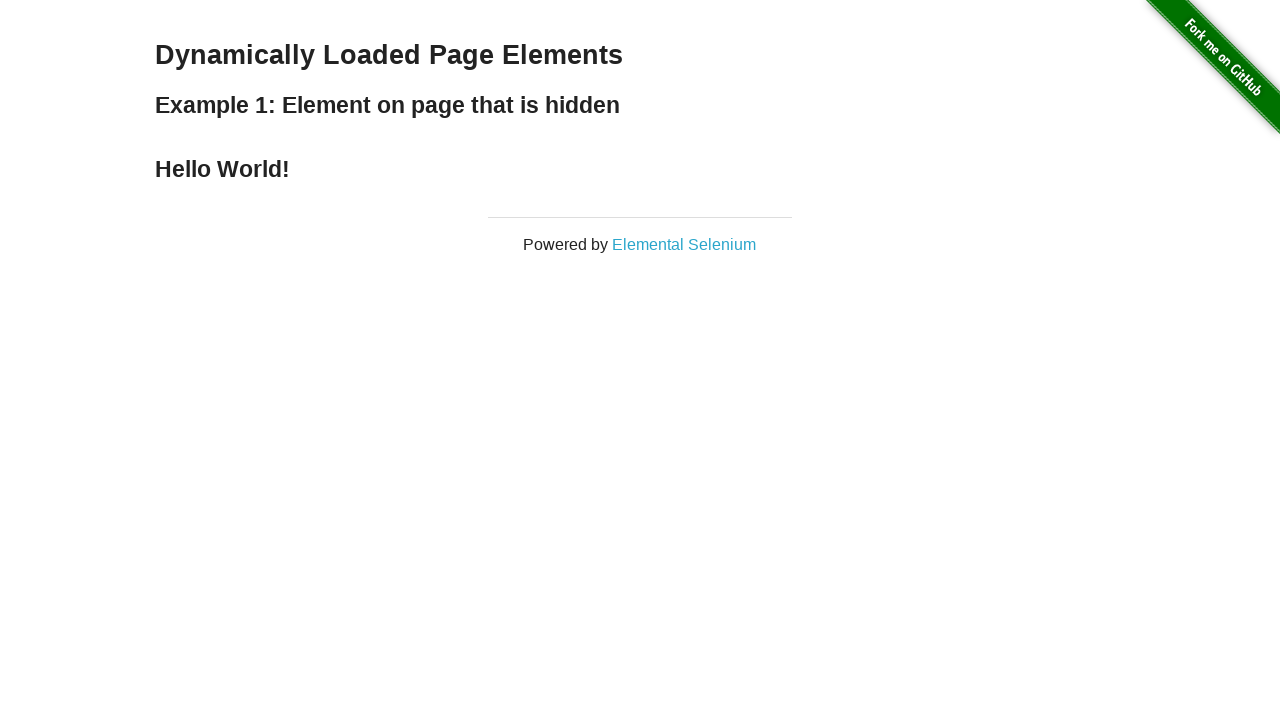

Asserted that the 'Hello World!' heading is visible
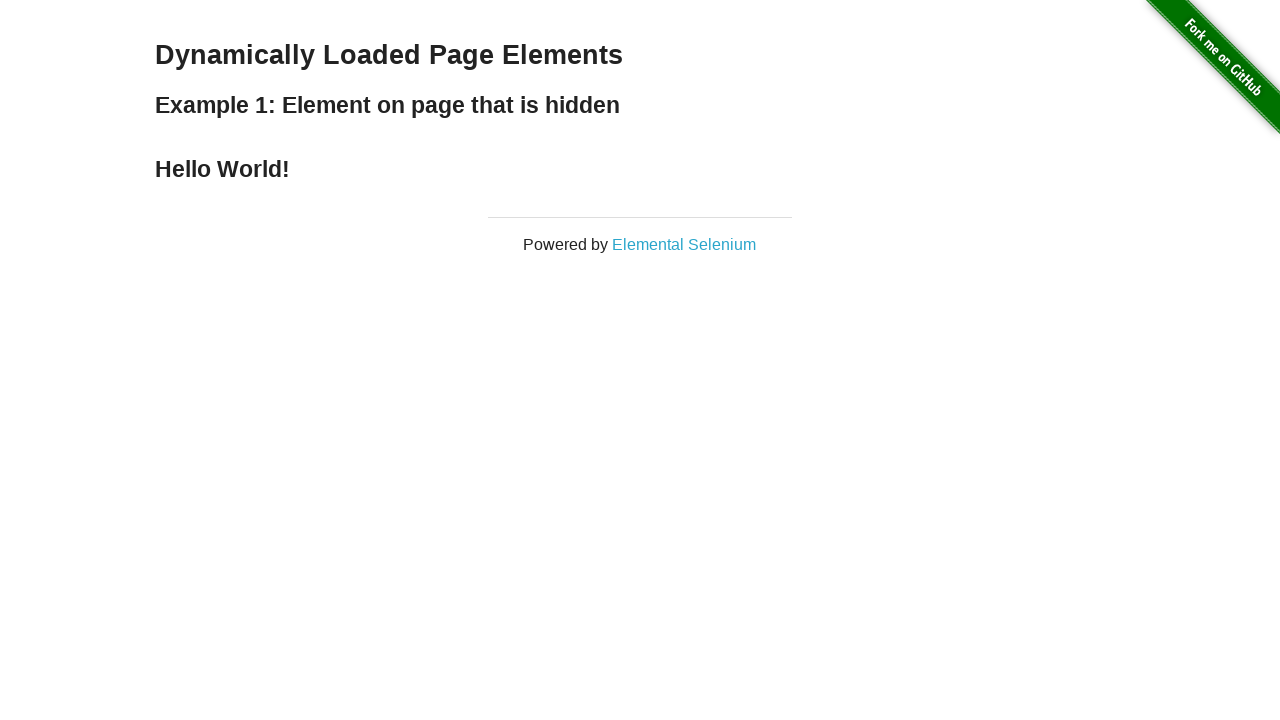

Printed the displayed text: Hello World!
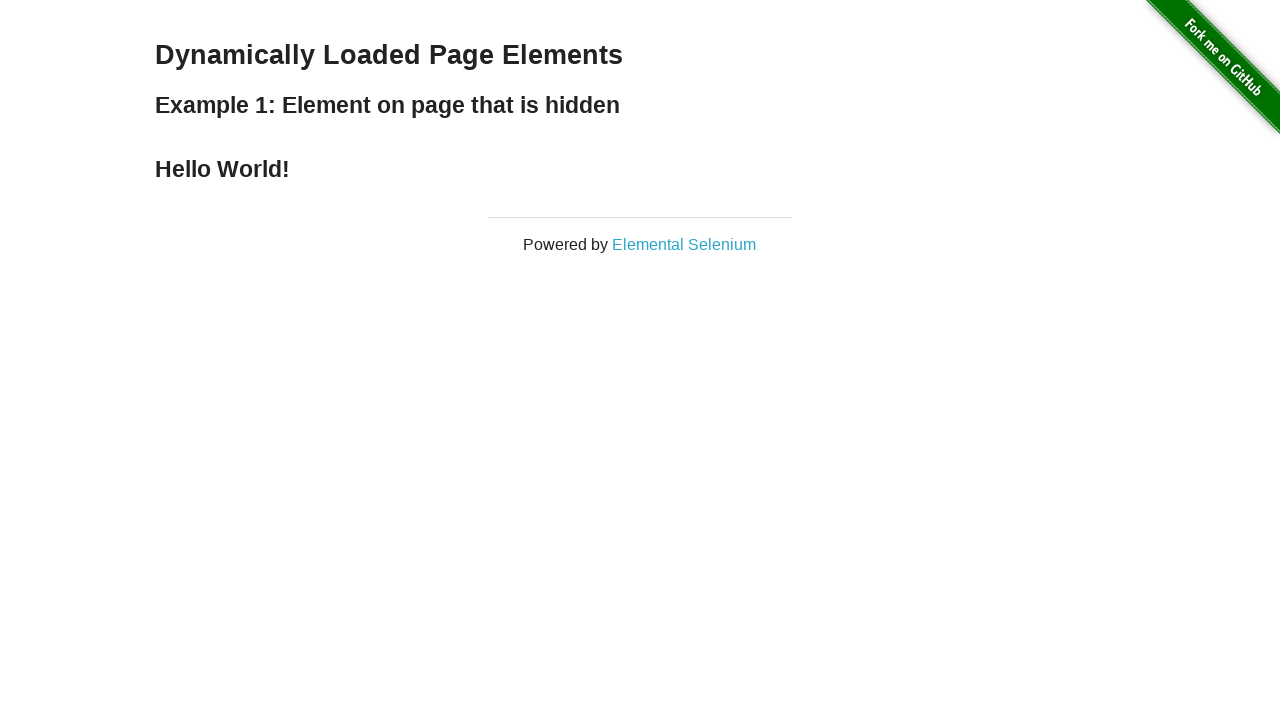

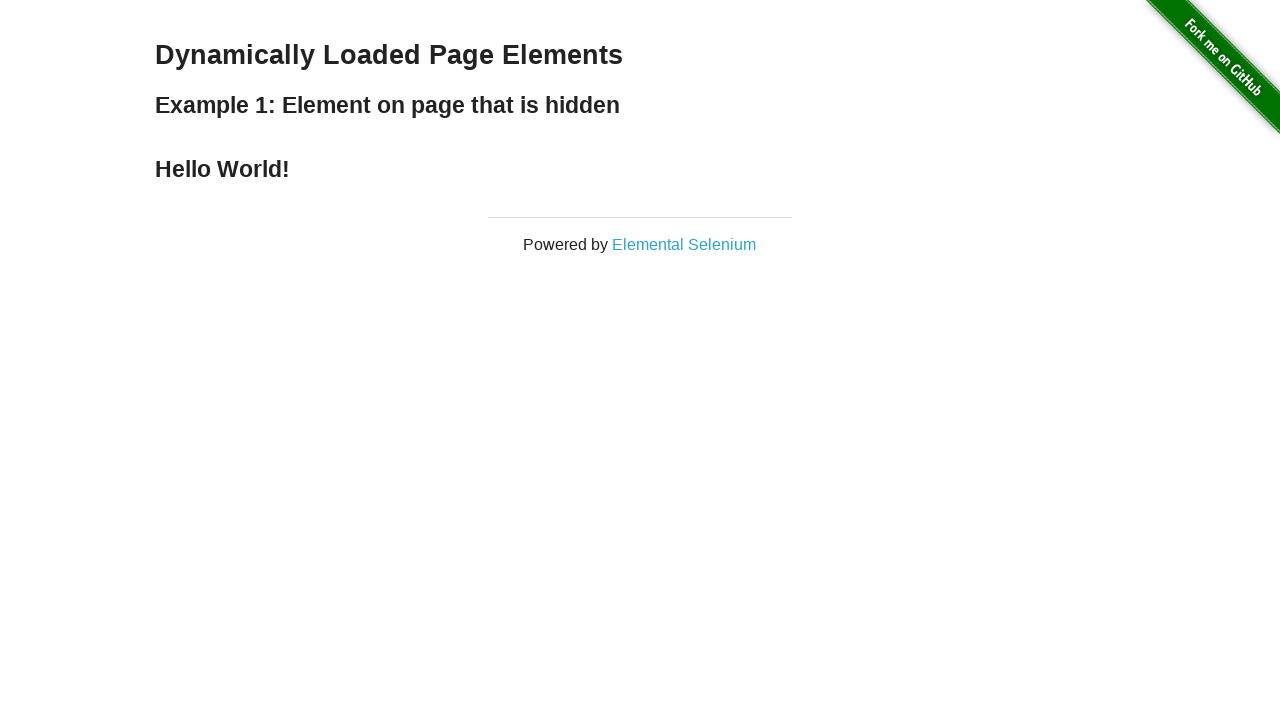